Tests new user registration from footer Registration button with all fields filled

Starting URL: http://intershop5.skillbox.ru/

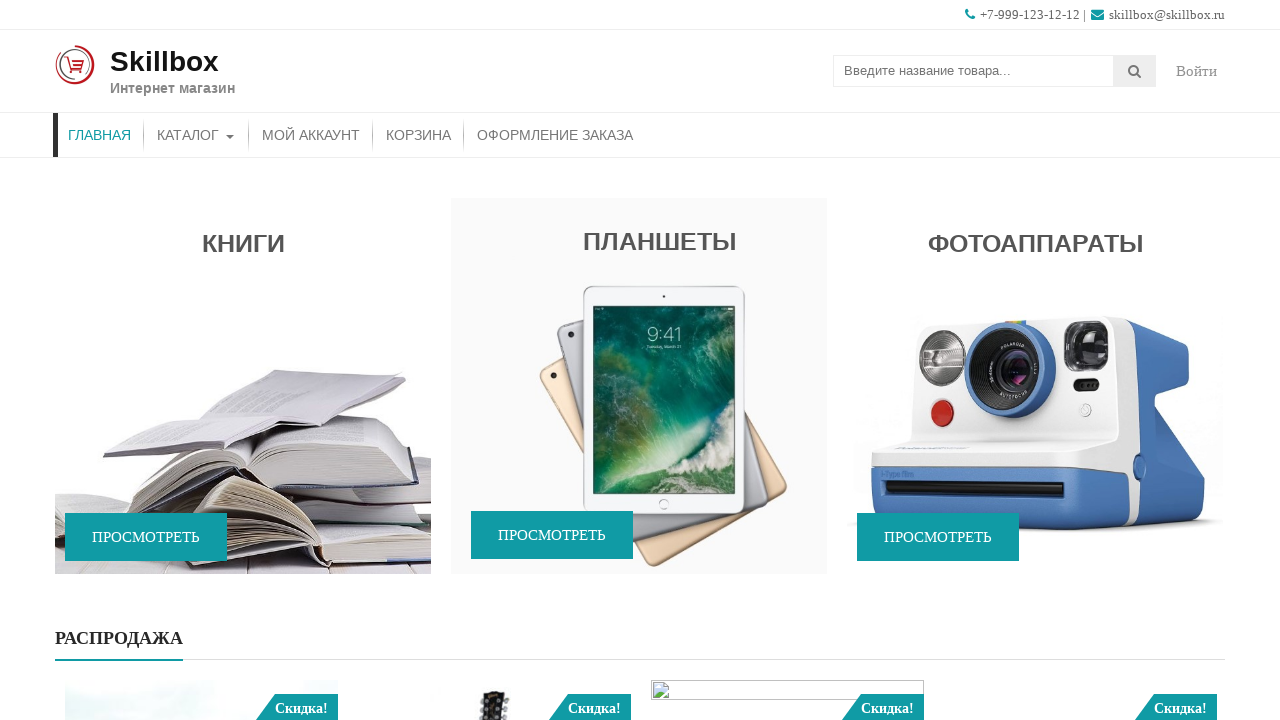

Clicked Registration button in footer at (705, 550) on .page-item-141 a
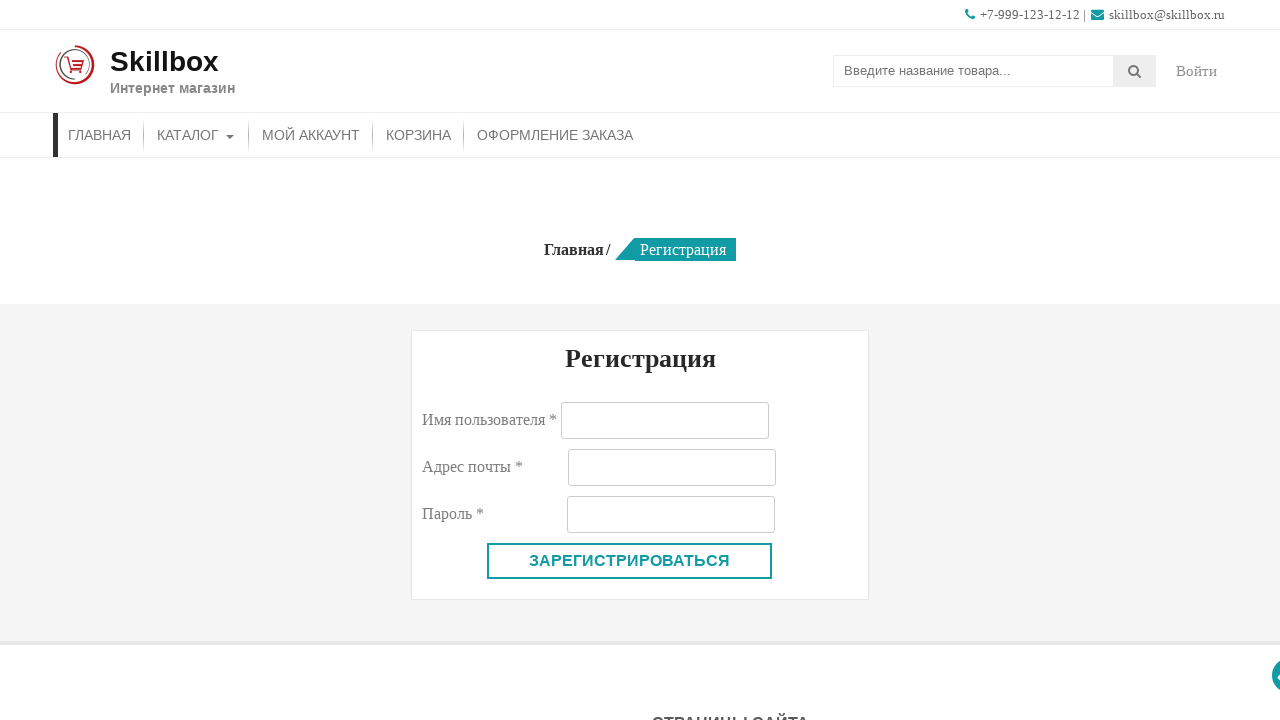

Filled username field with 'user9c2e5f71' on #reg_username
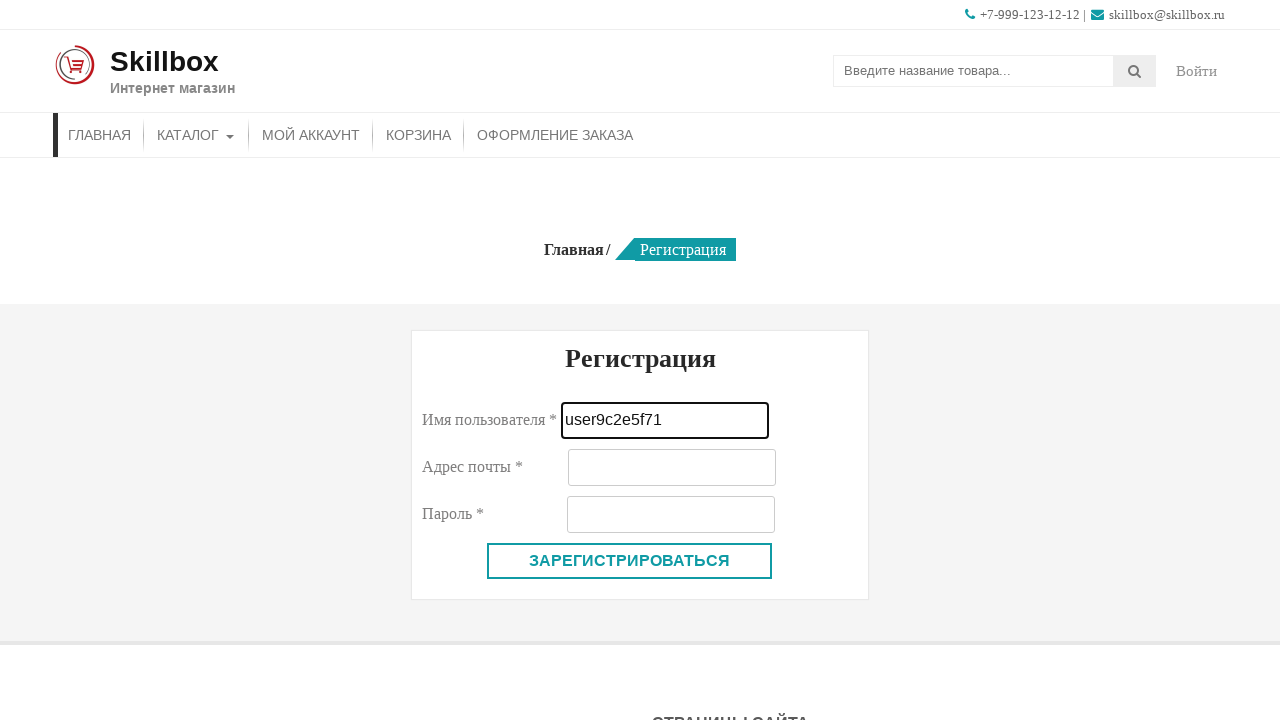

Filled email field with 'user9c2e5f71@example.com' on #reg_email
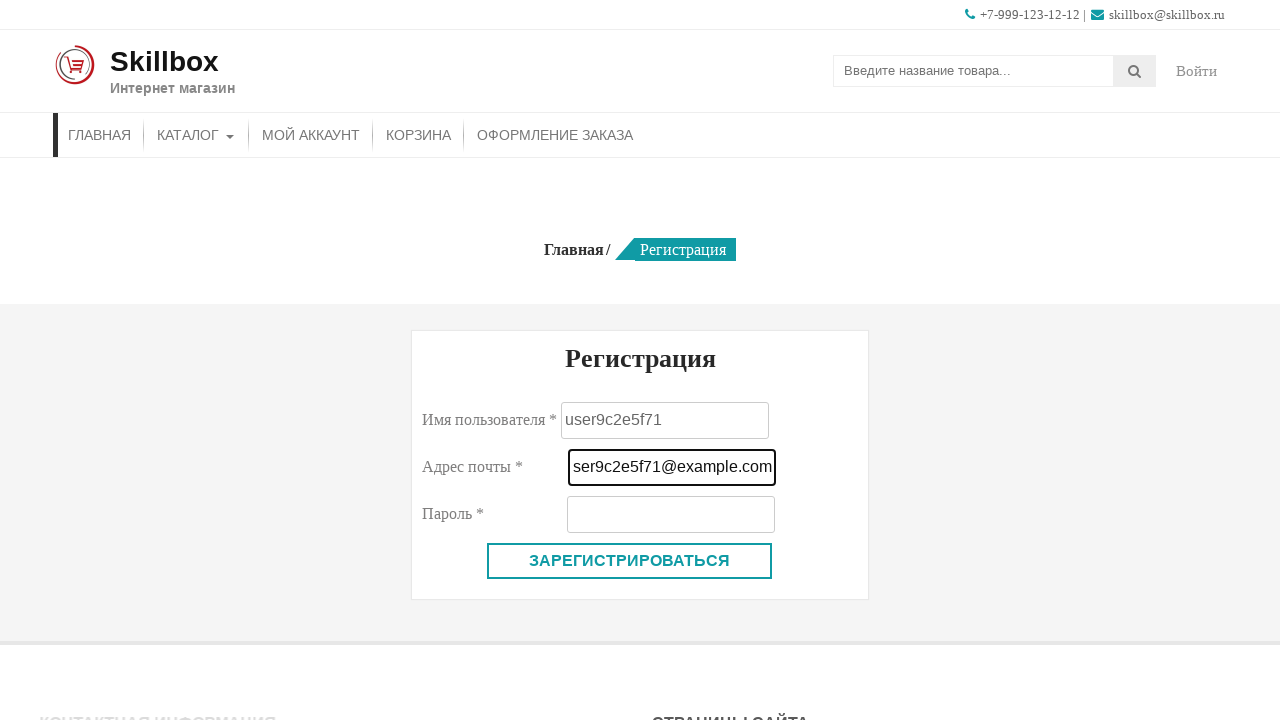

Filled password field with 'pass9c2e5f71' on #reg_password
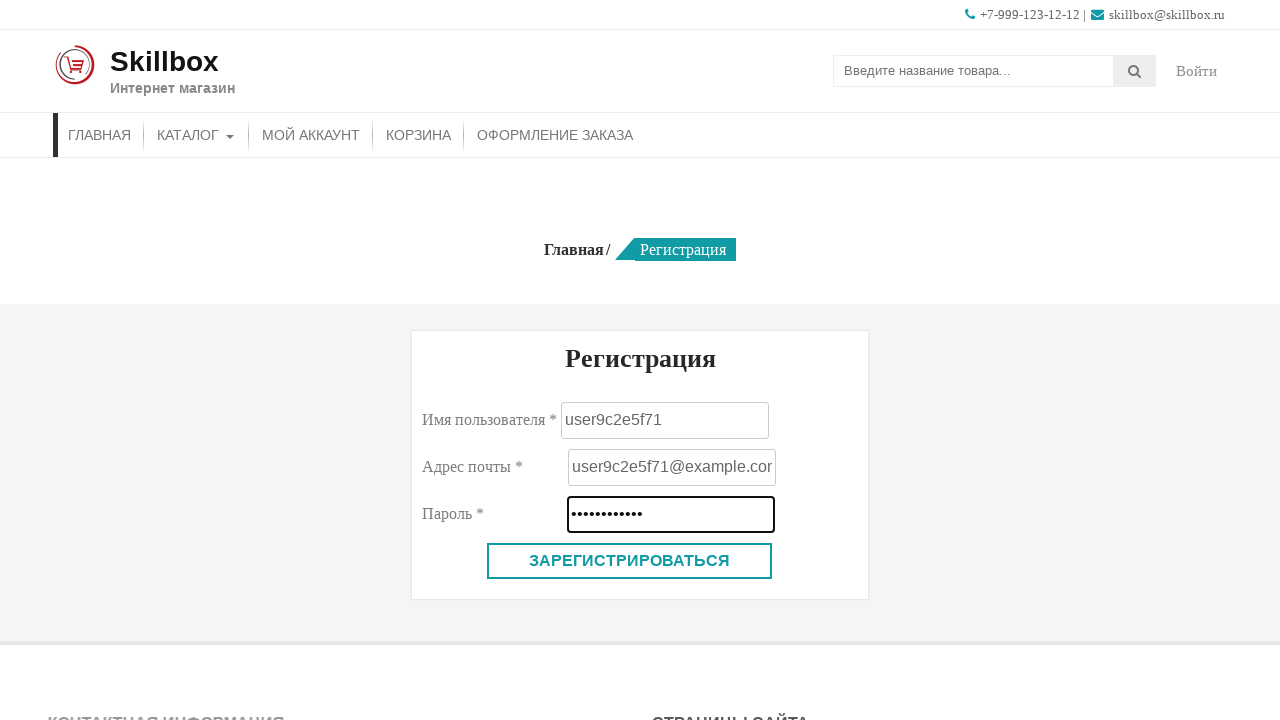

Clicked registration form submit button at (630, 561) on .woocommerce-Button
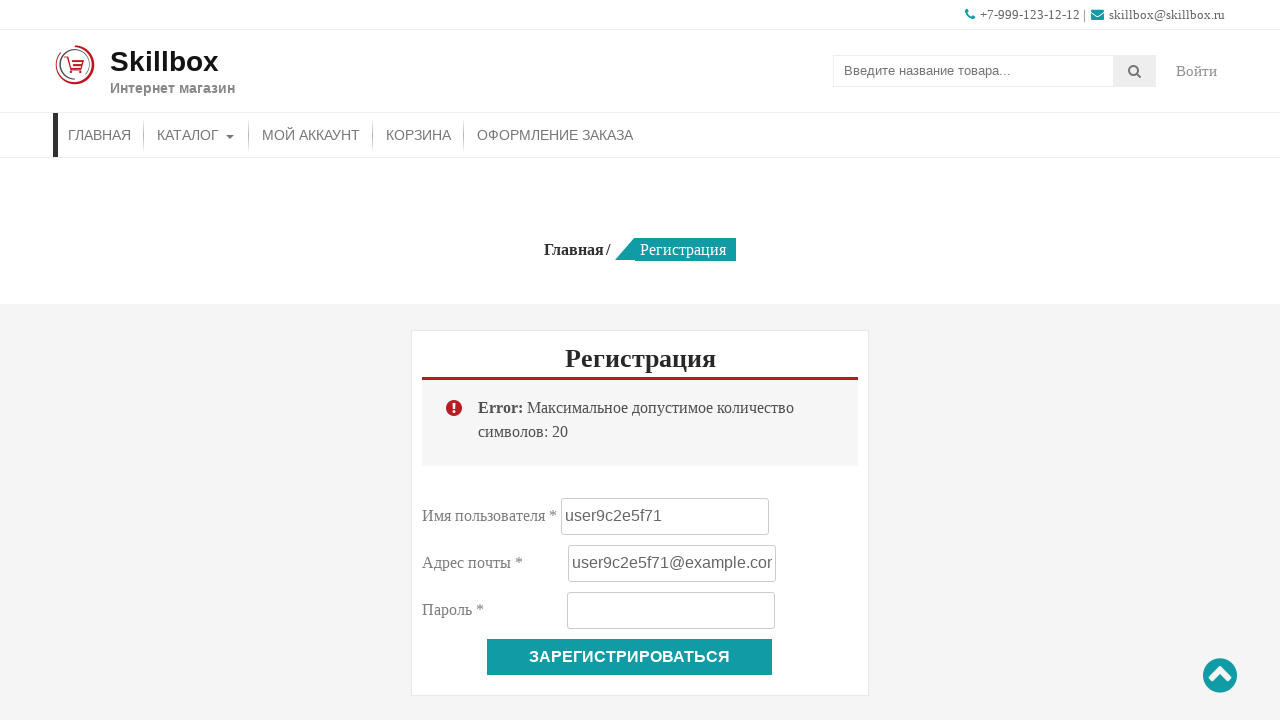

Registration completion message appeared
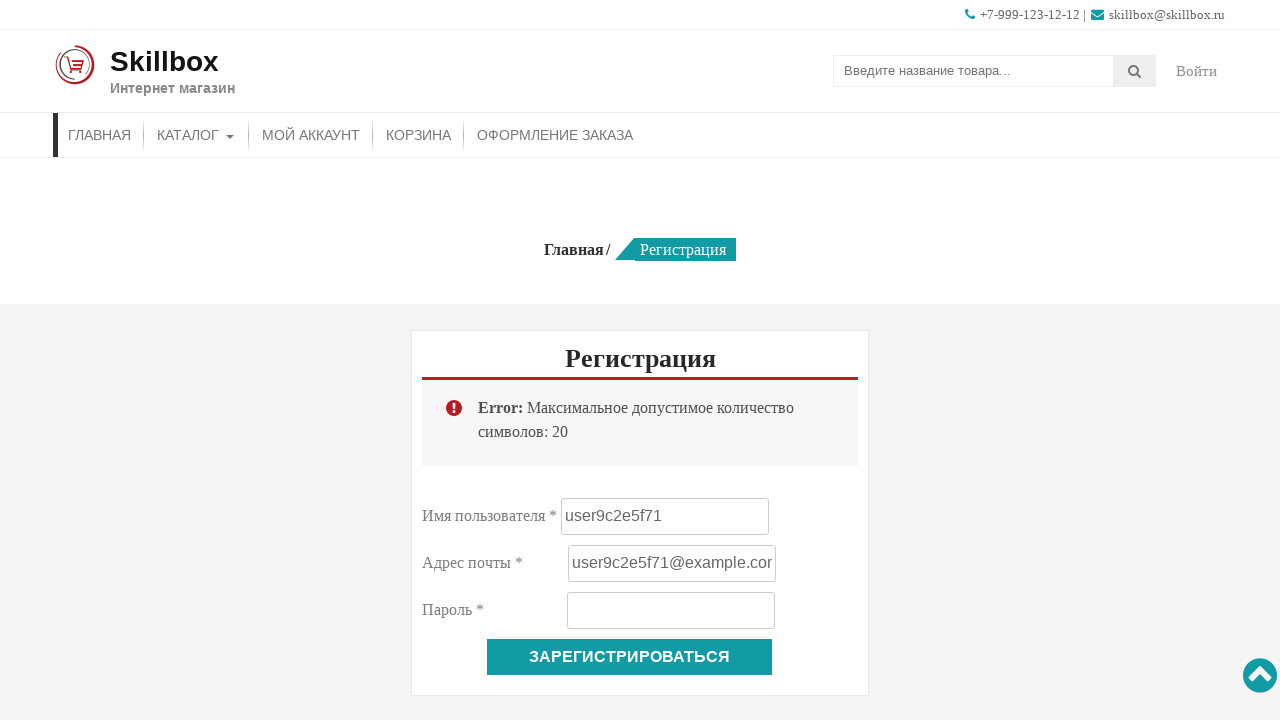

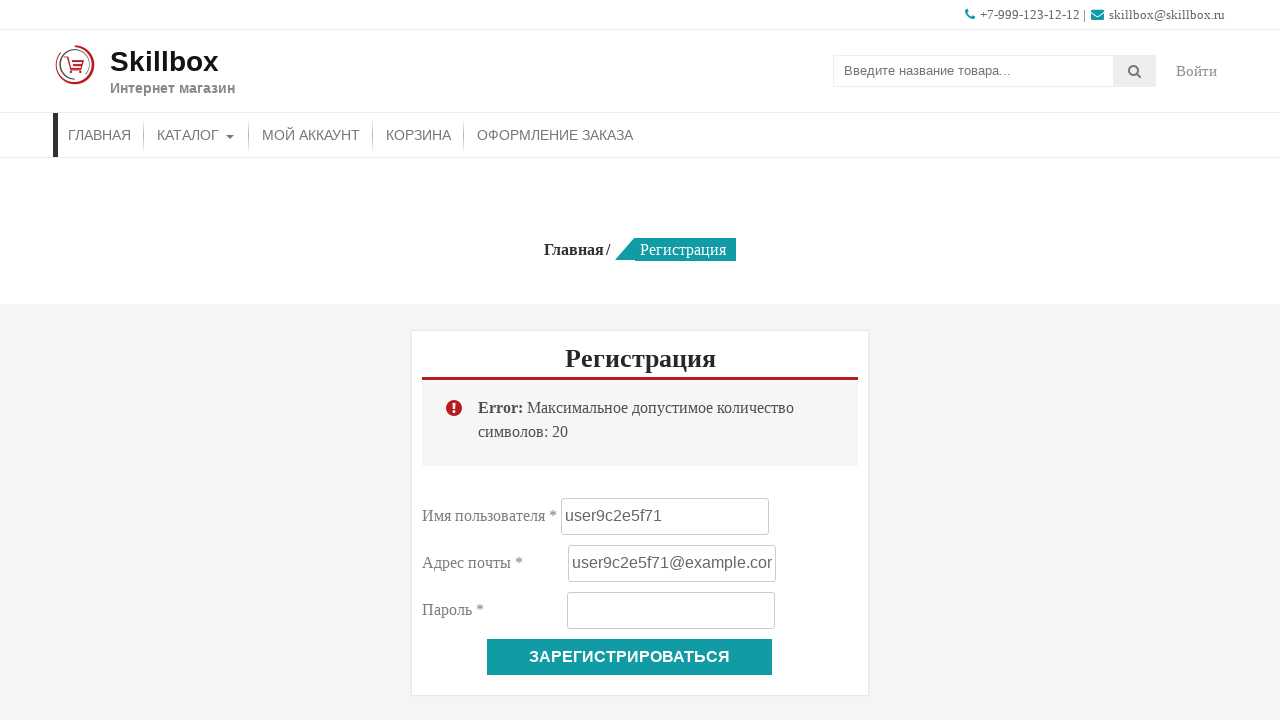